Fills out a text form with user information including name, email, and addresses, then submits and validates the output

Starting URL: https://demoqa.com/text-box

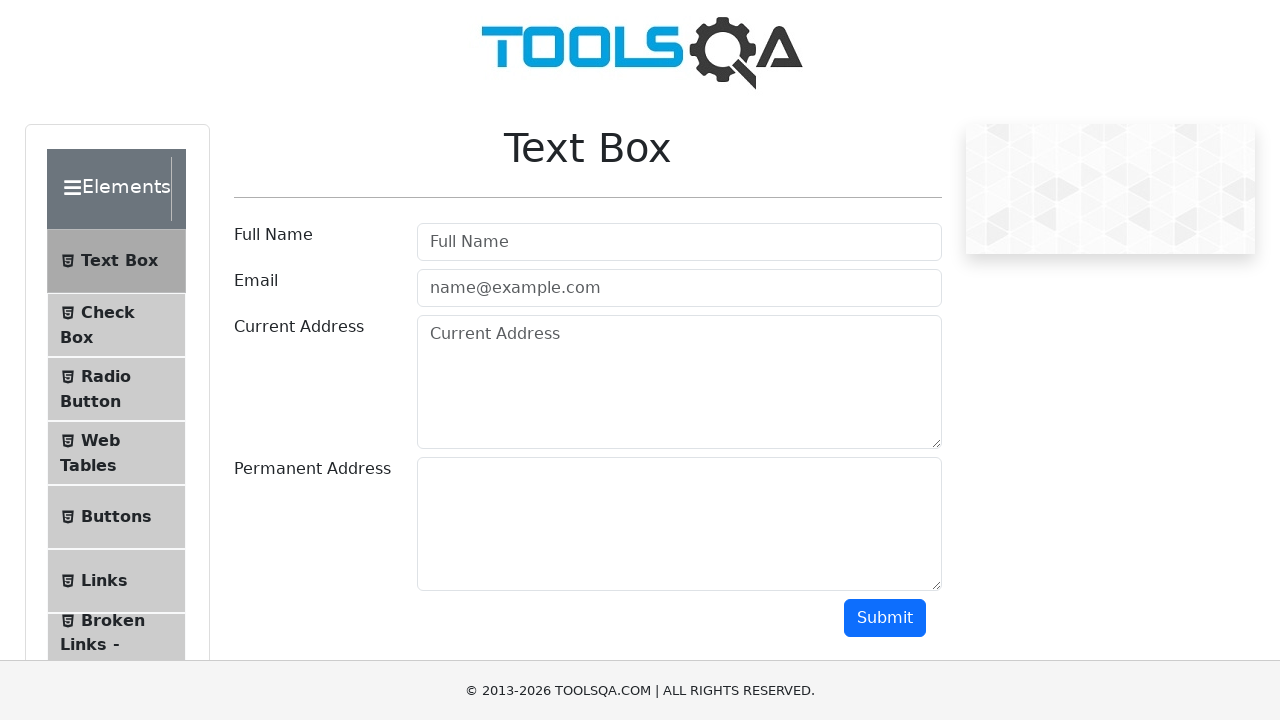

Filled user name field with 'Savelii Popovici' on input#userName
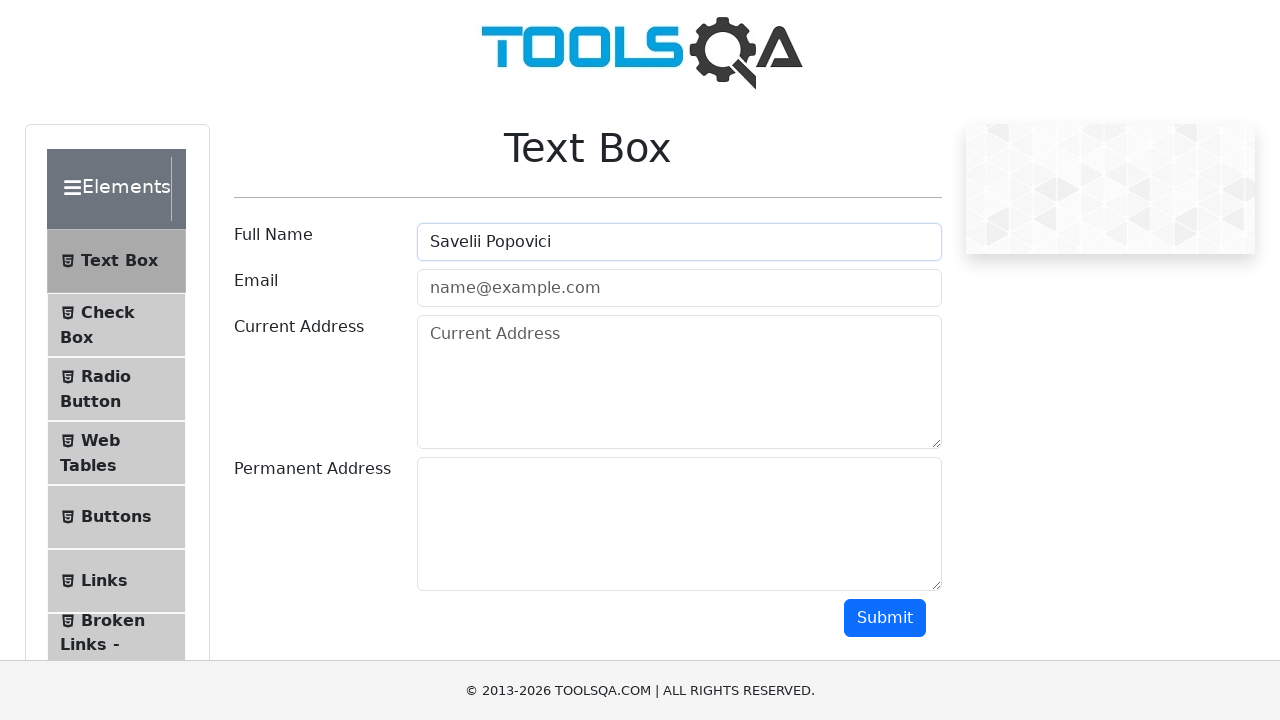

Filled email field with 'p.savva24@gmail.com' on input#userEmail
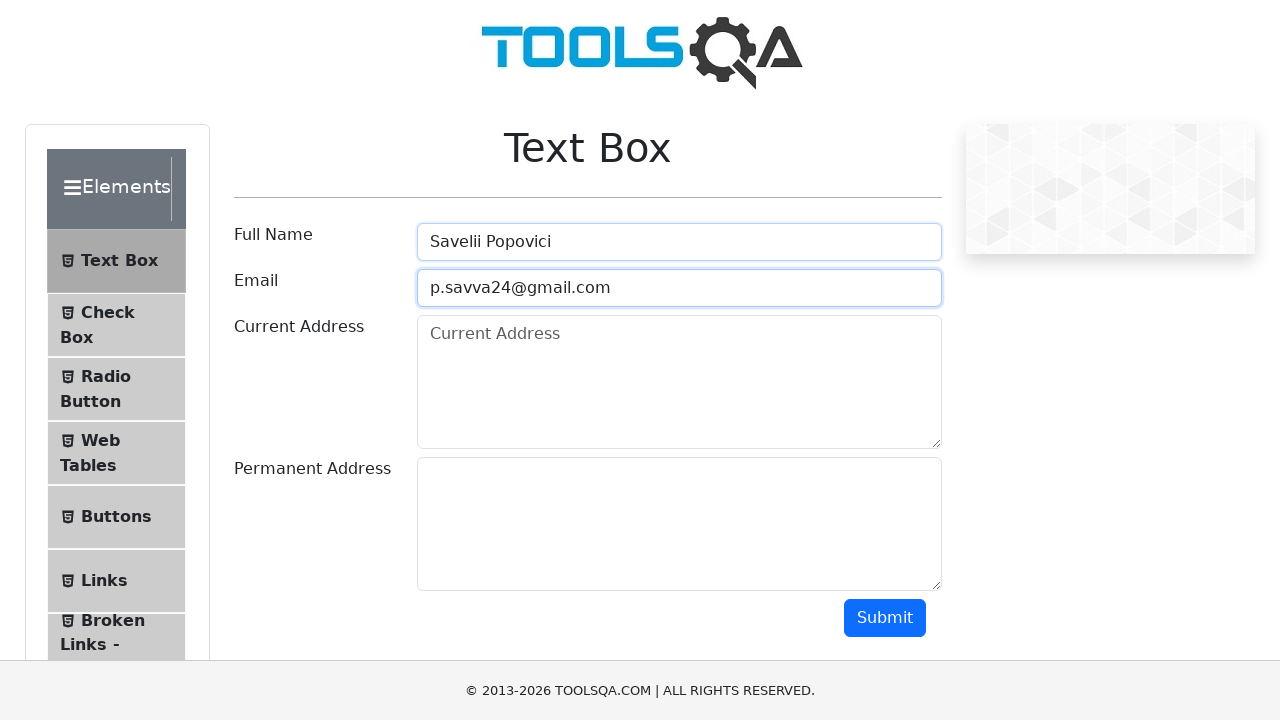

Filled current address field with '10026 Holly Lane' on textarea#currentAddress
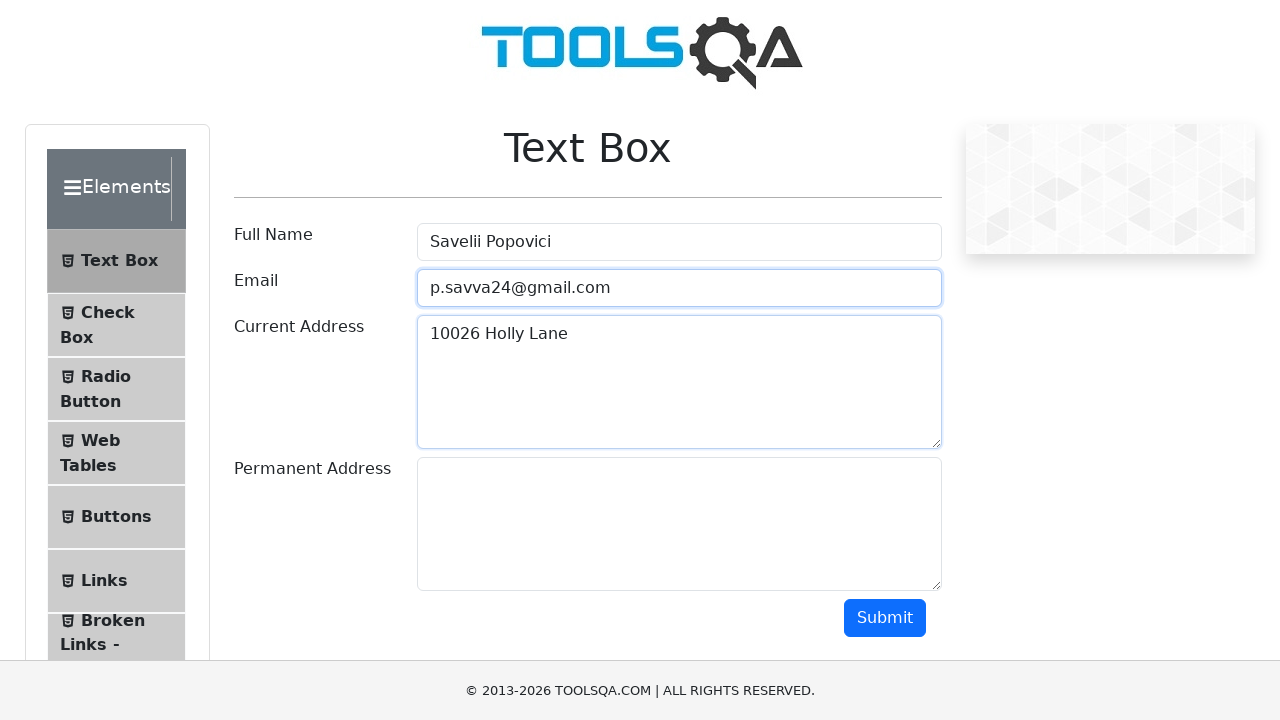

Filled permanent address field with '935 W Golf Road' on textarea#permanentAddress
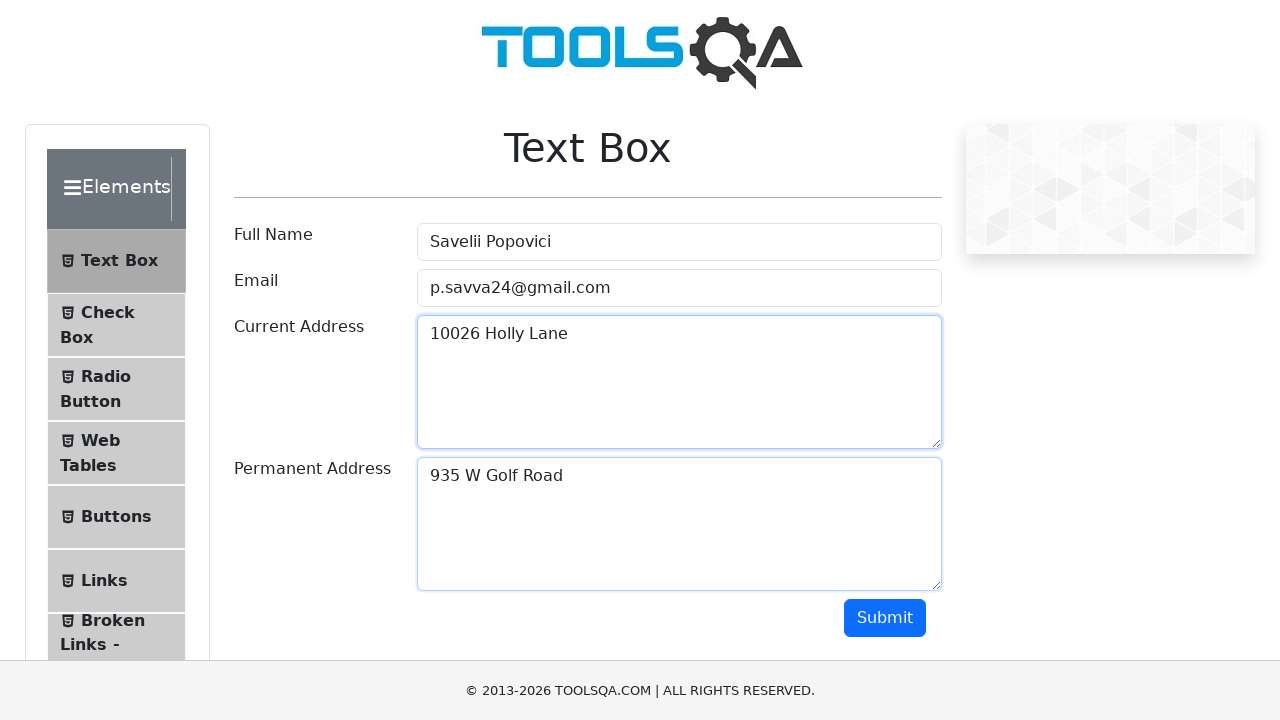

Scrolled down using PageDown key
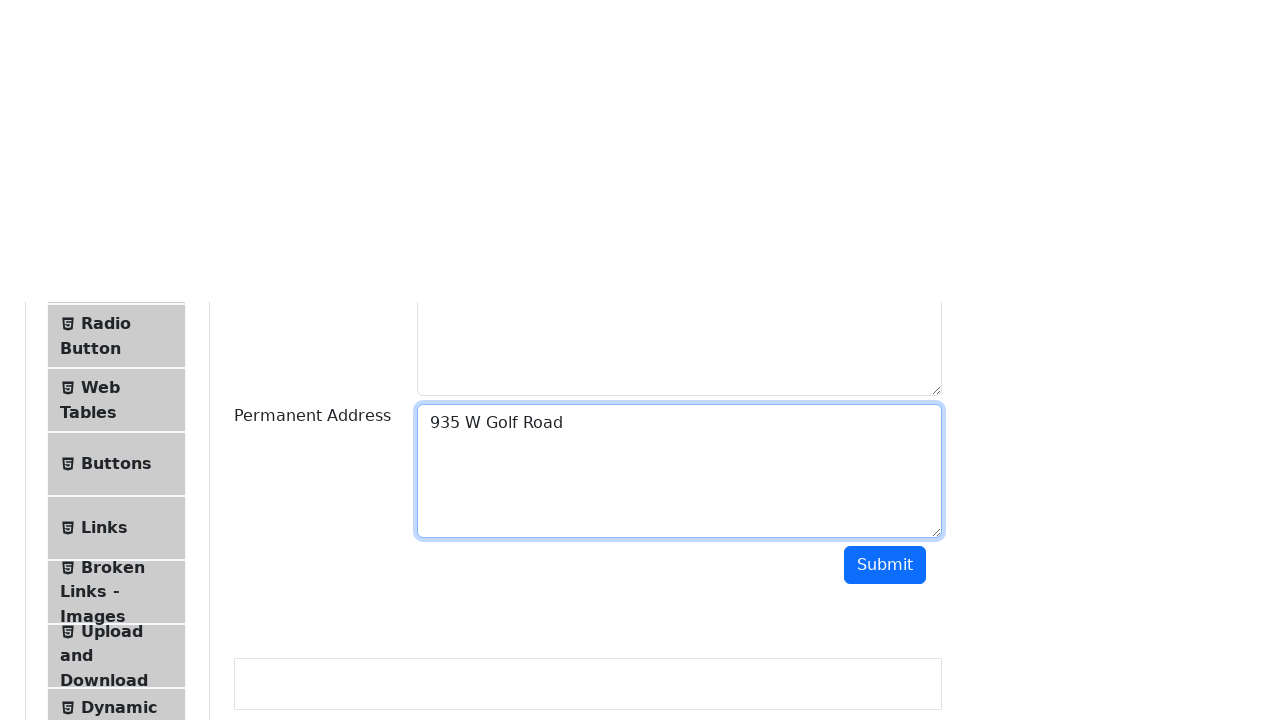

Clicked Submit button to submit the form at (885, 19) on button:has-text('Submit')
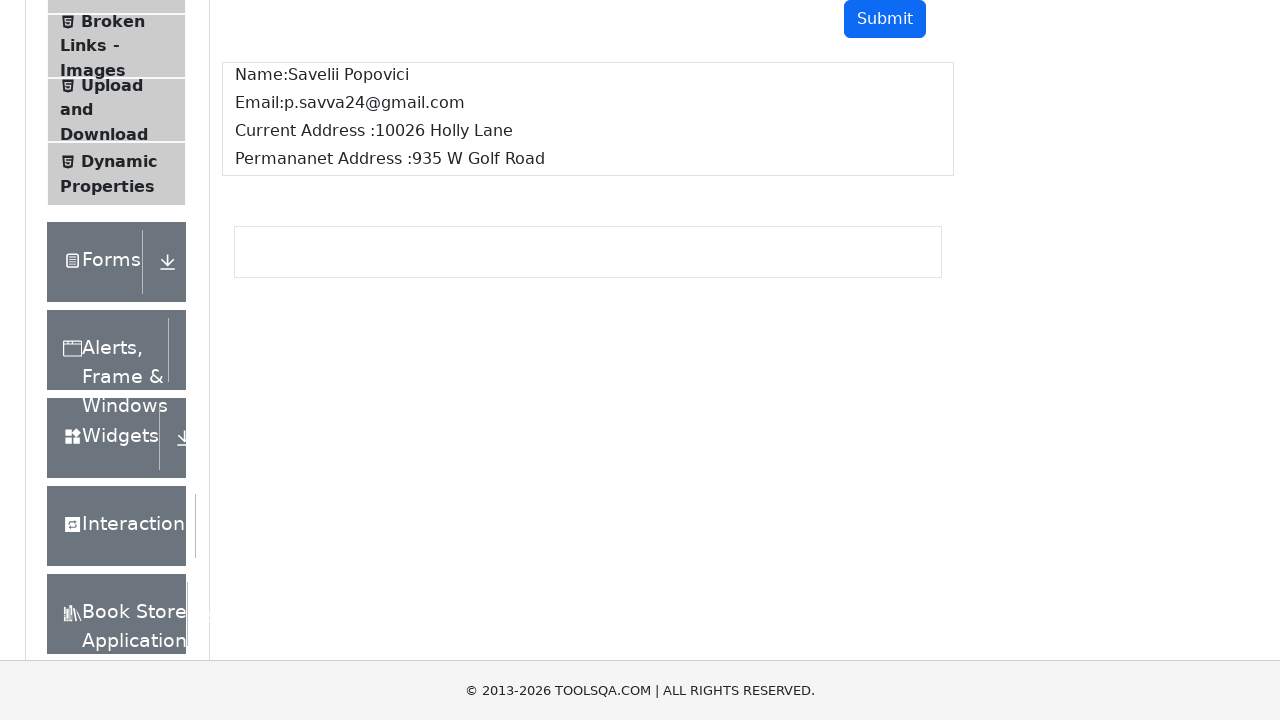

Form submission completed and results loaded
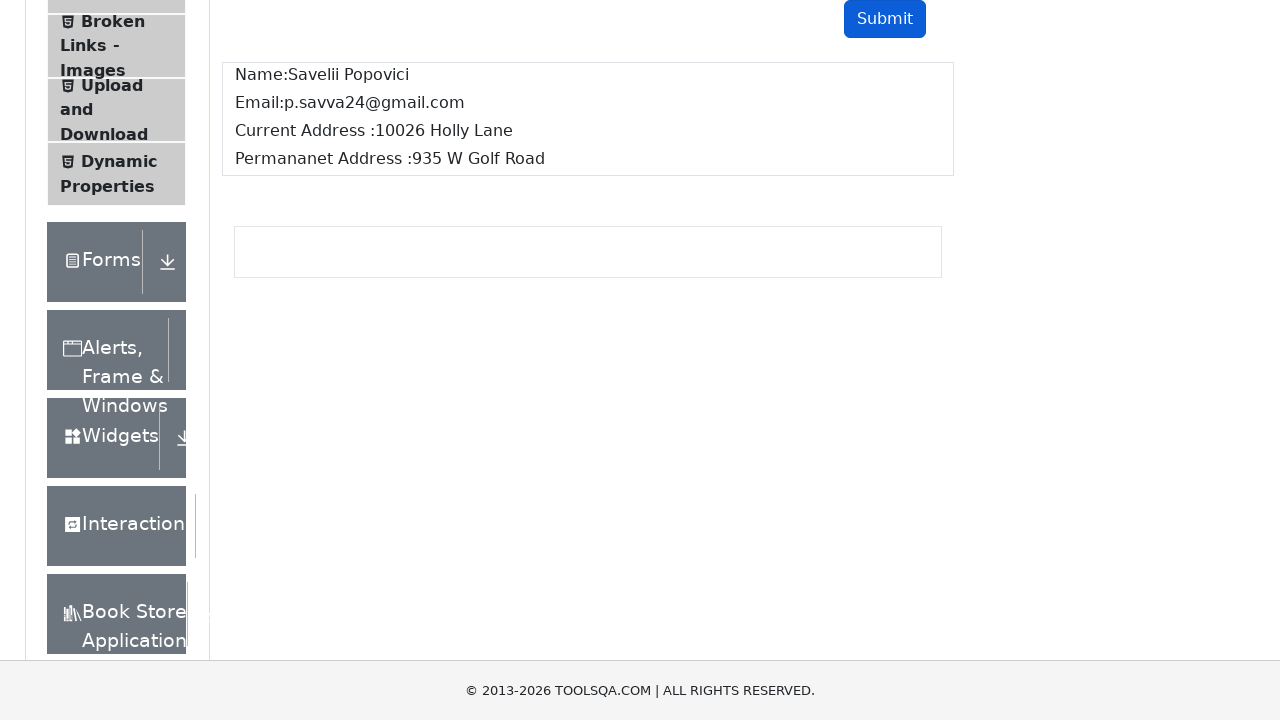

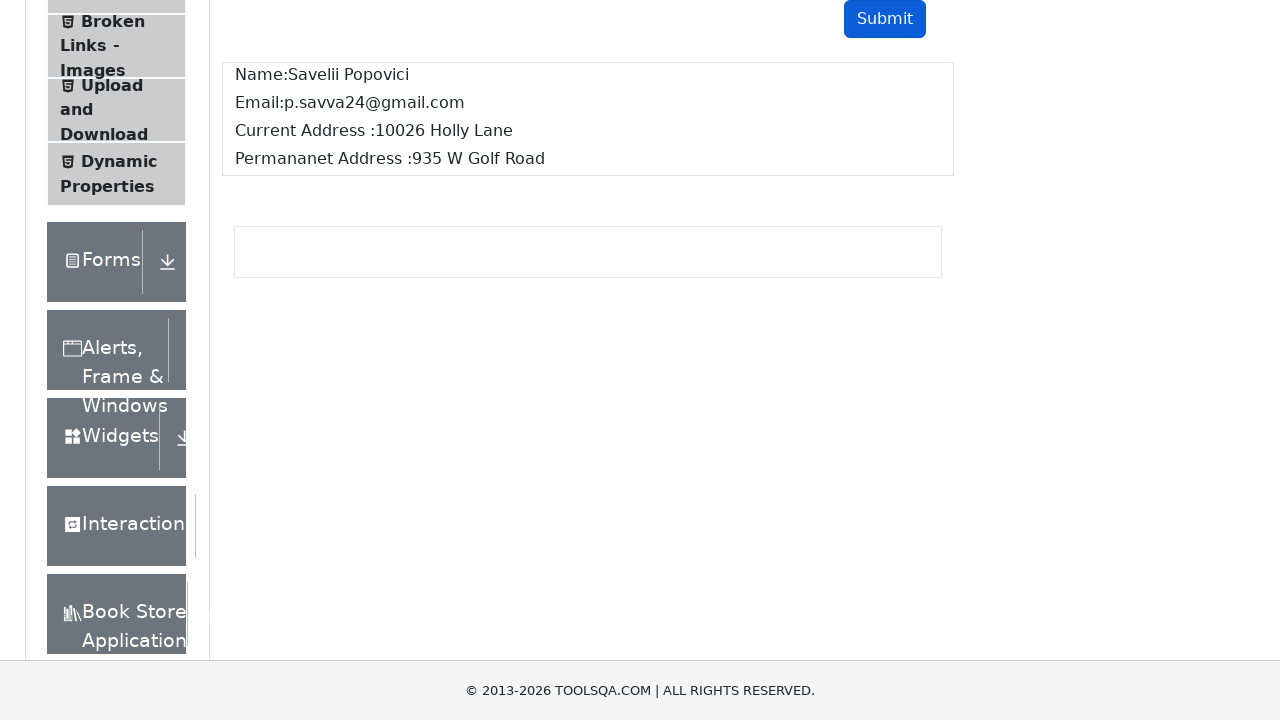